Tests checkbox form elements by iterating through checkboxes and checking their selection state

Starting URL: https://echoecho.com/htmlforms09.htm

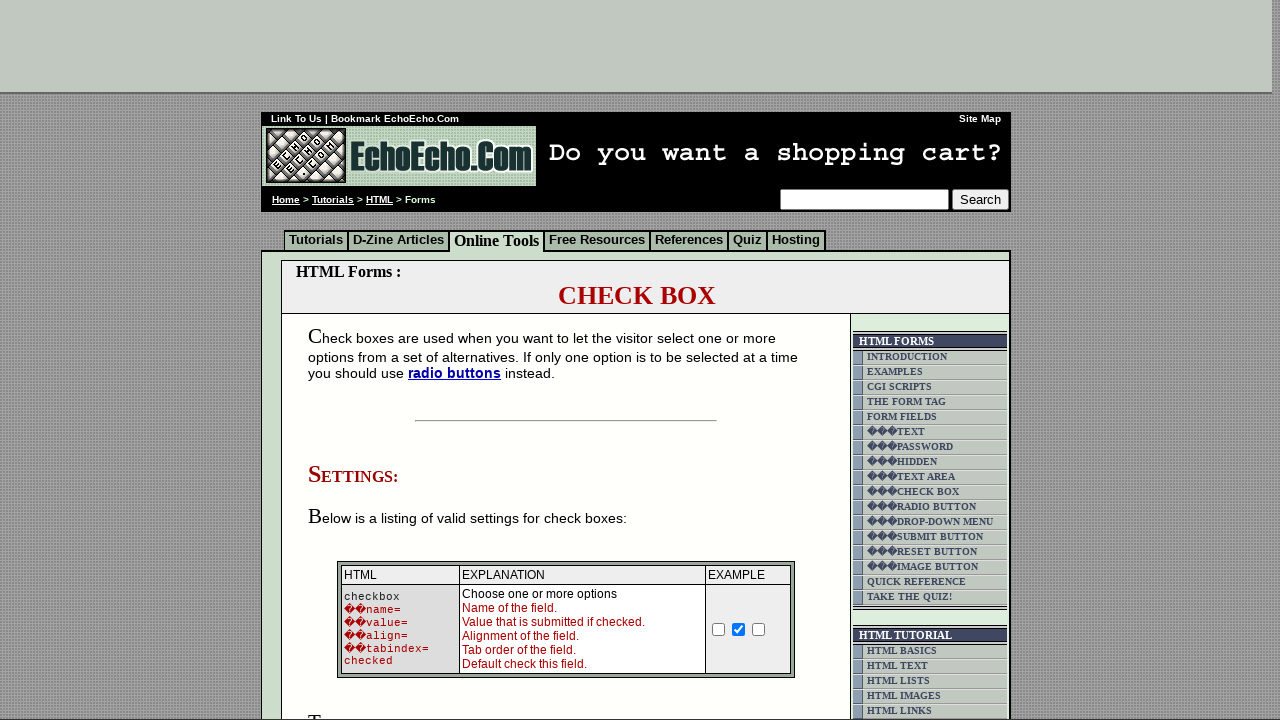

Navigated to checkbox form test page
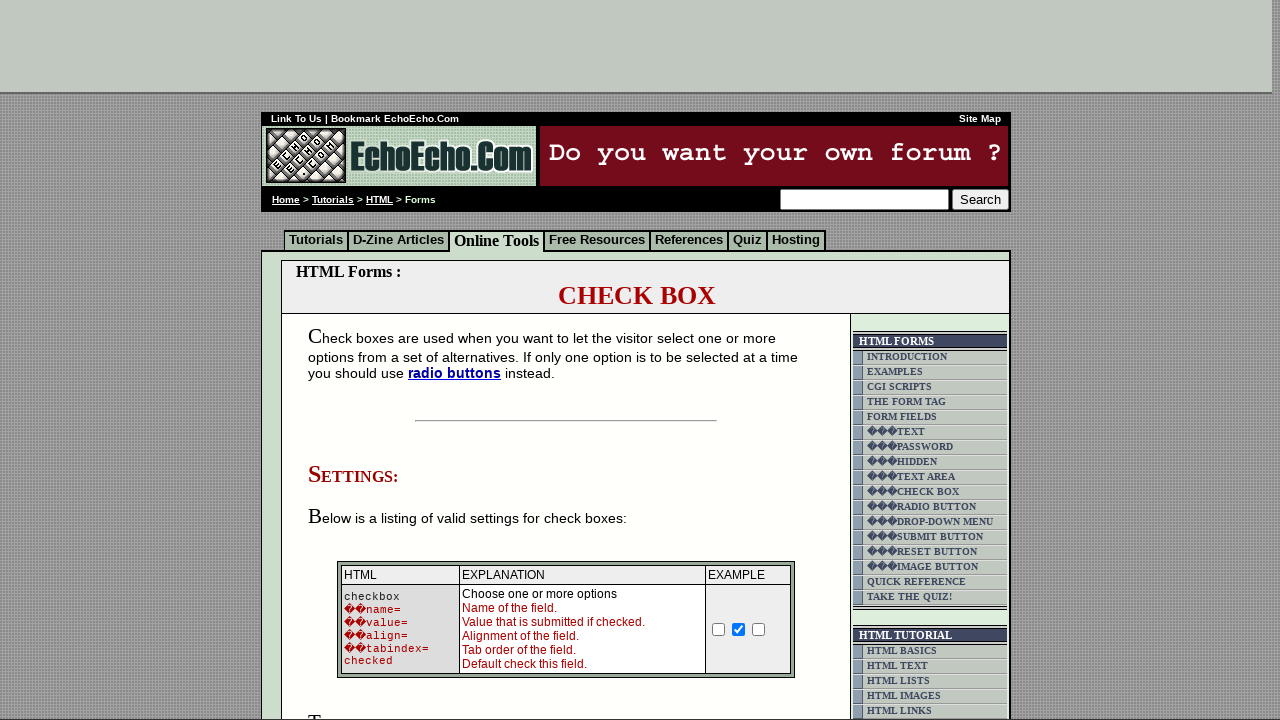

Located all checkbox elements
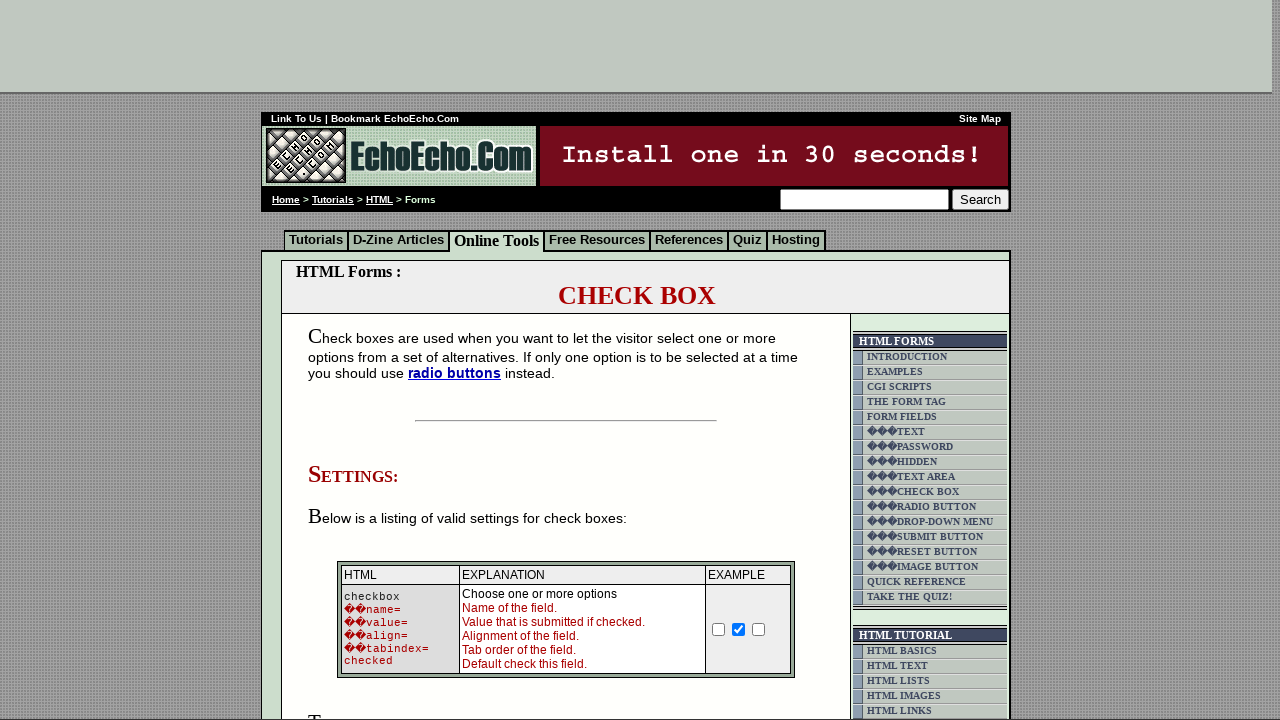

Retrieved name attribute: Checkbox
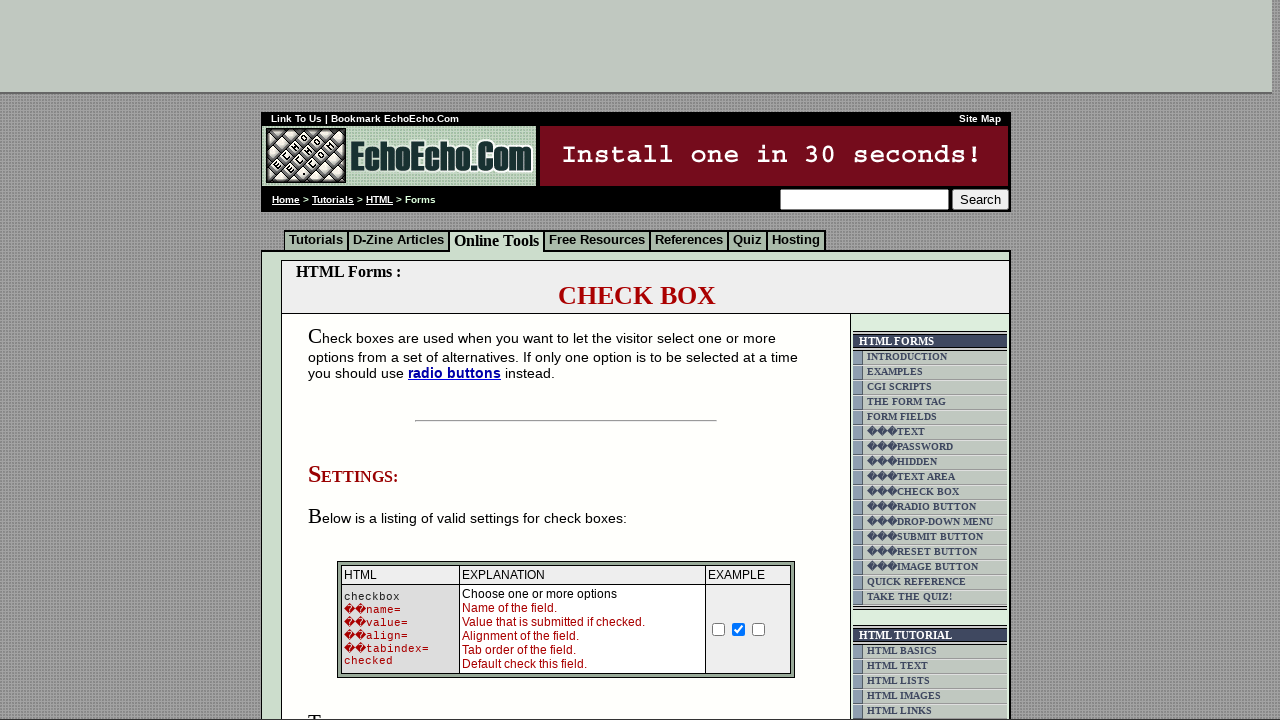

Checked selection state of checkbox: False
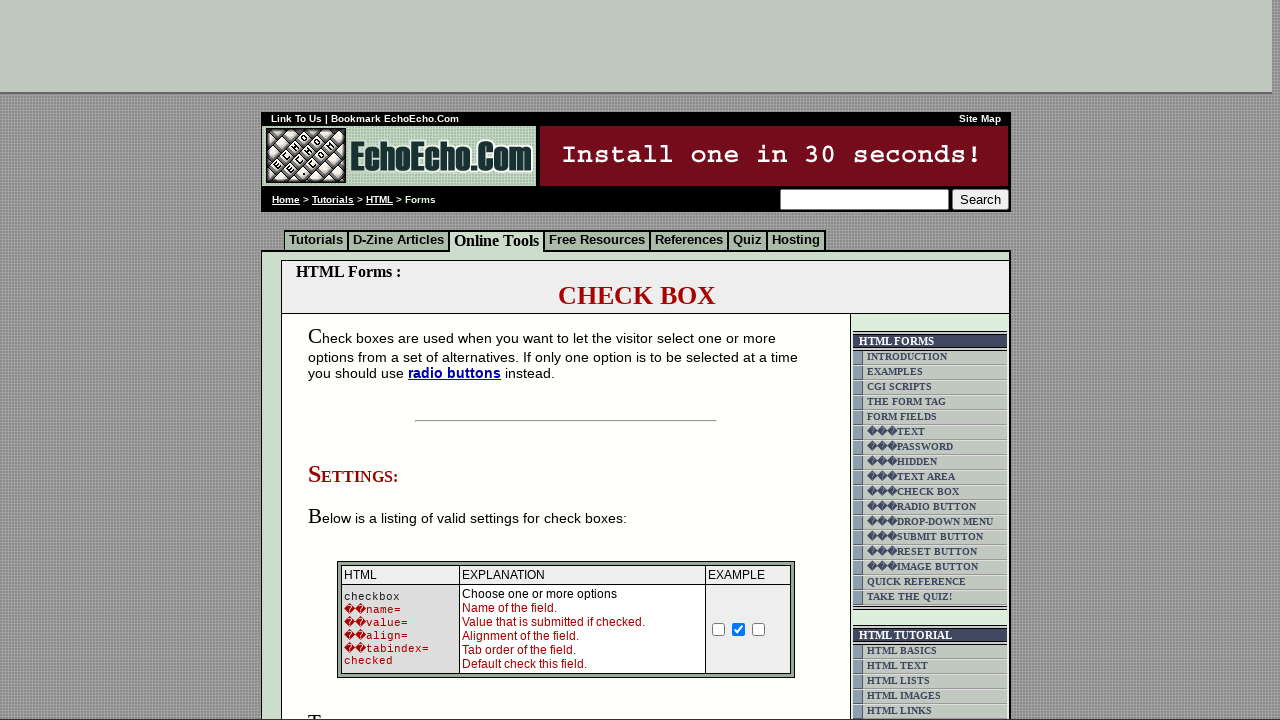

Retrieved name attribute: Checkbox
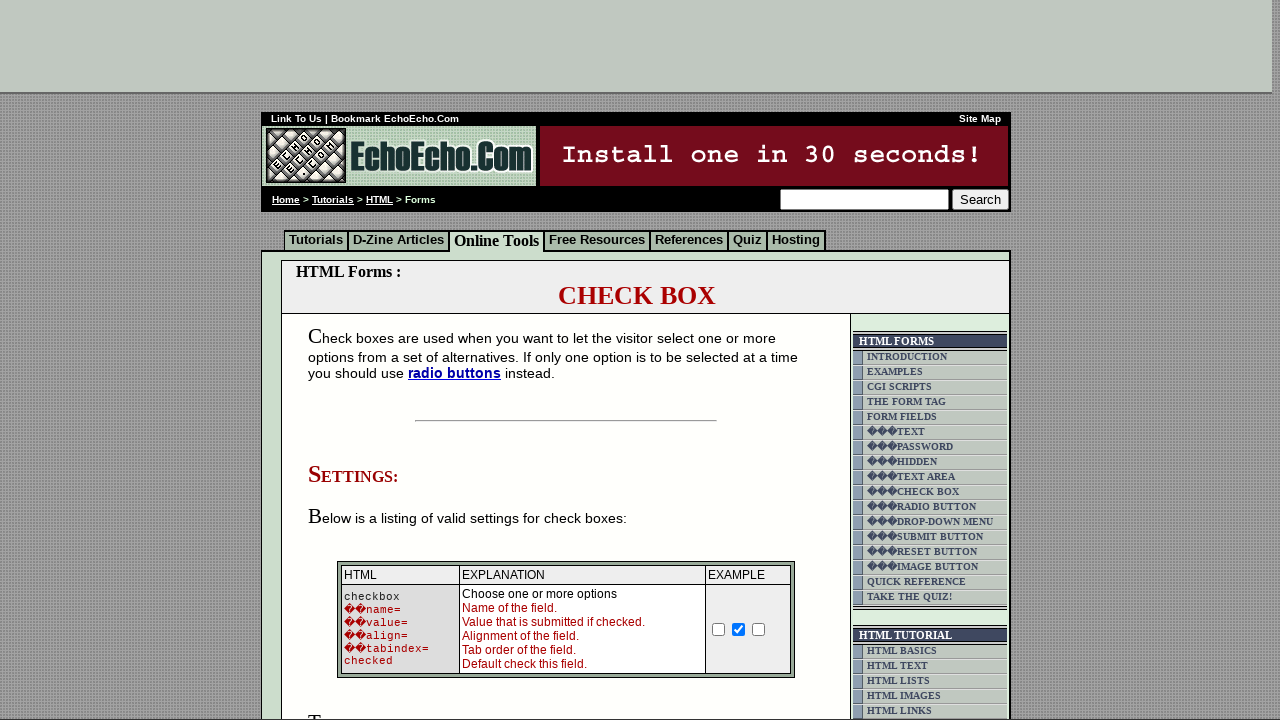

Checked selection state of checkbox: True
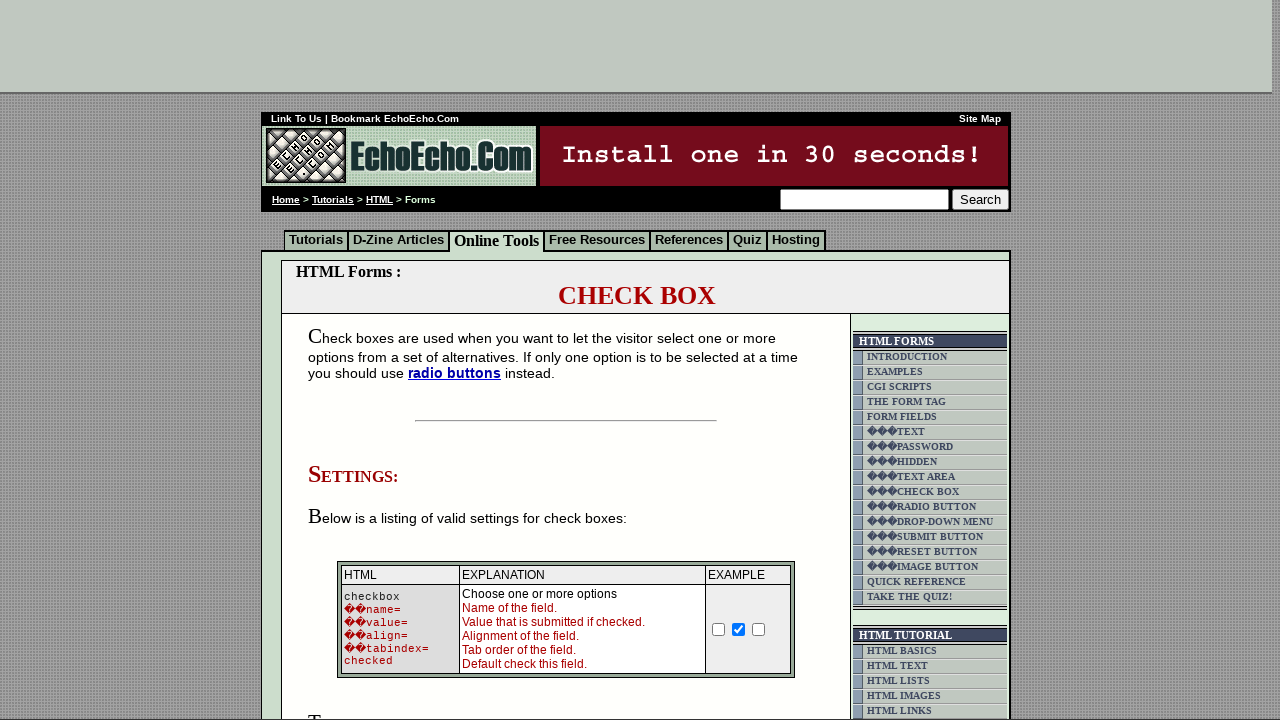

Retrieved name attribute: Checkbox
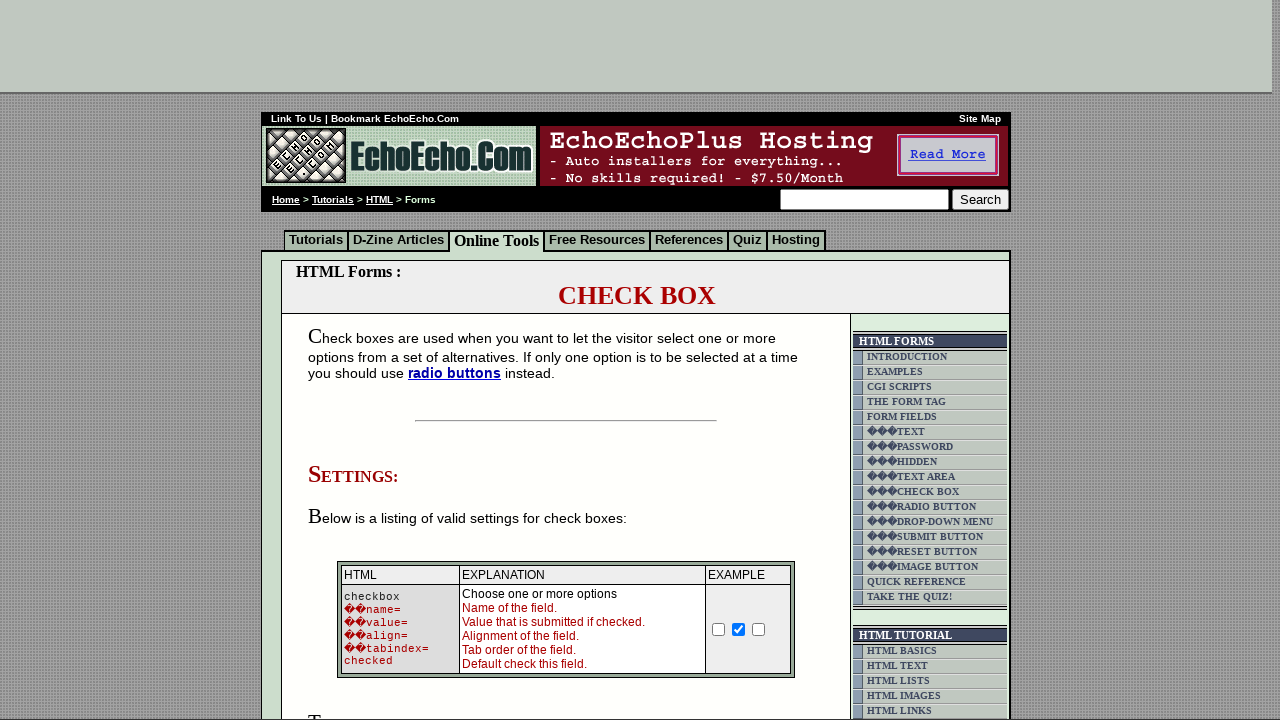

Checked selection state of checkbox: False
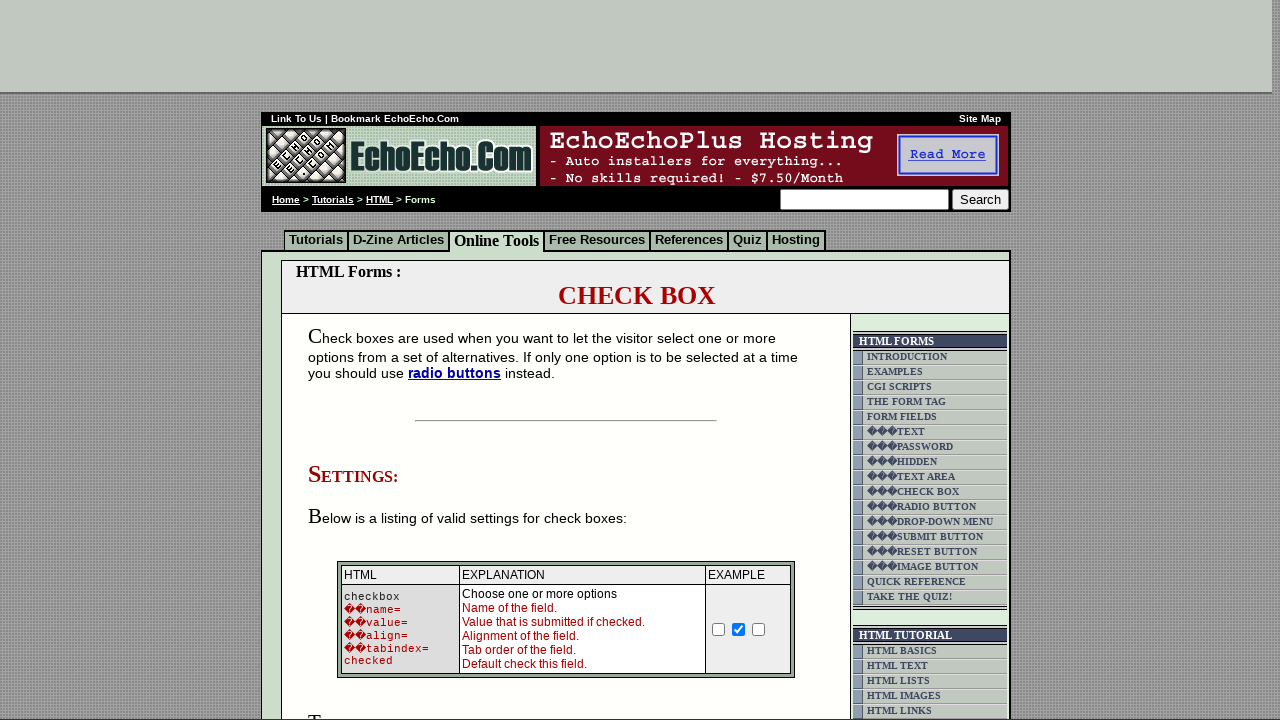

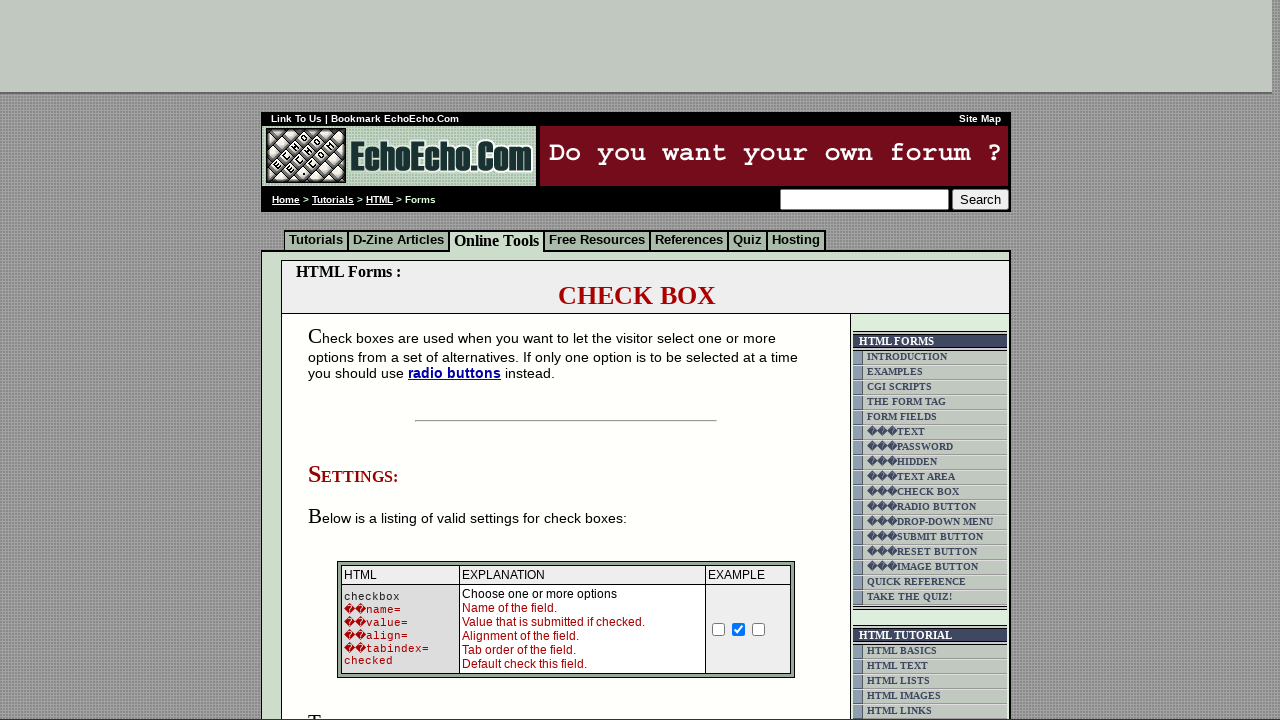